Tests selecting dropdown options by visible text and verifying the selected option changes correctly

Starting URL: https://demoqa.com/select-menu

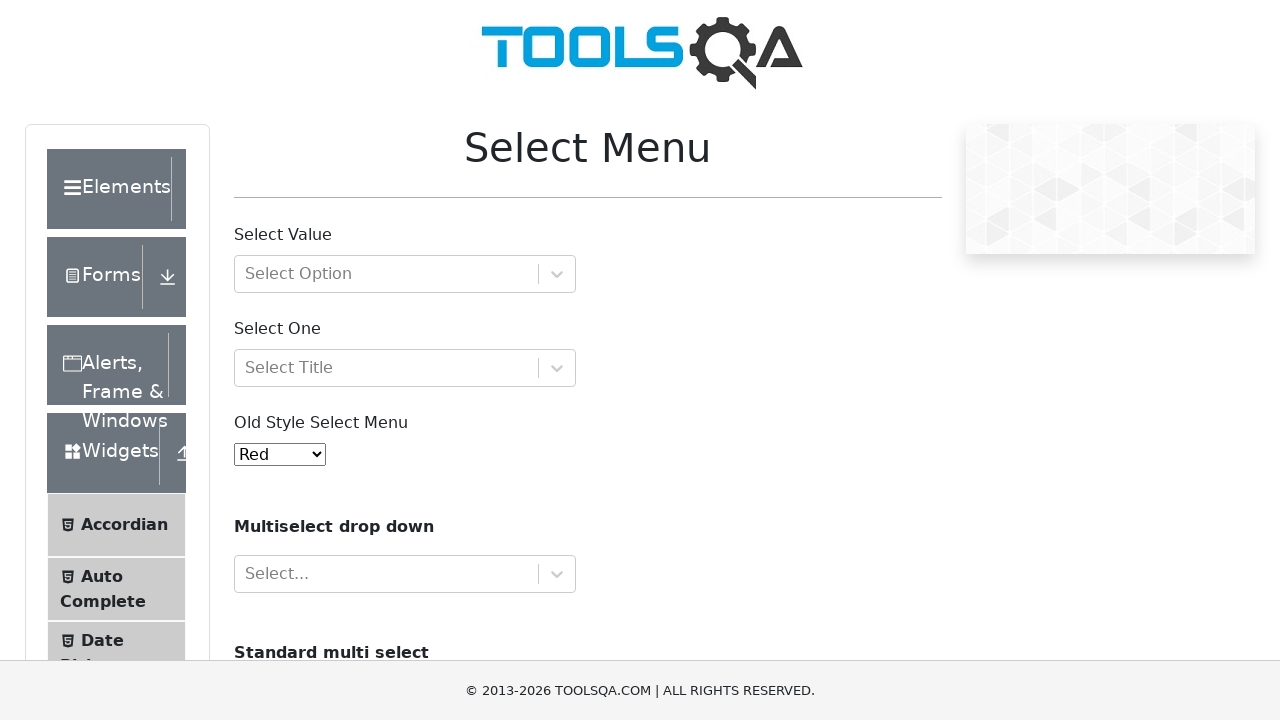

Located the color dropdown element with id 'oldSelectMenu'
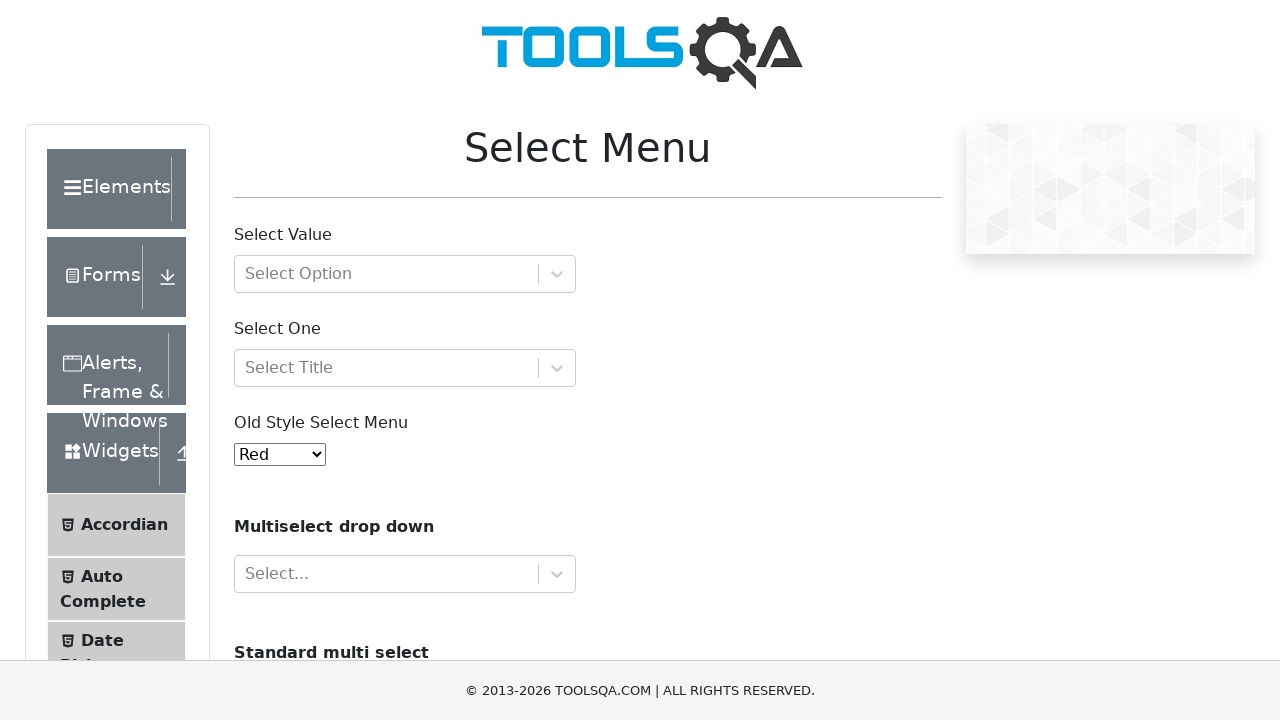

Retrieved the currently selected option text from dropdown
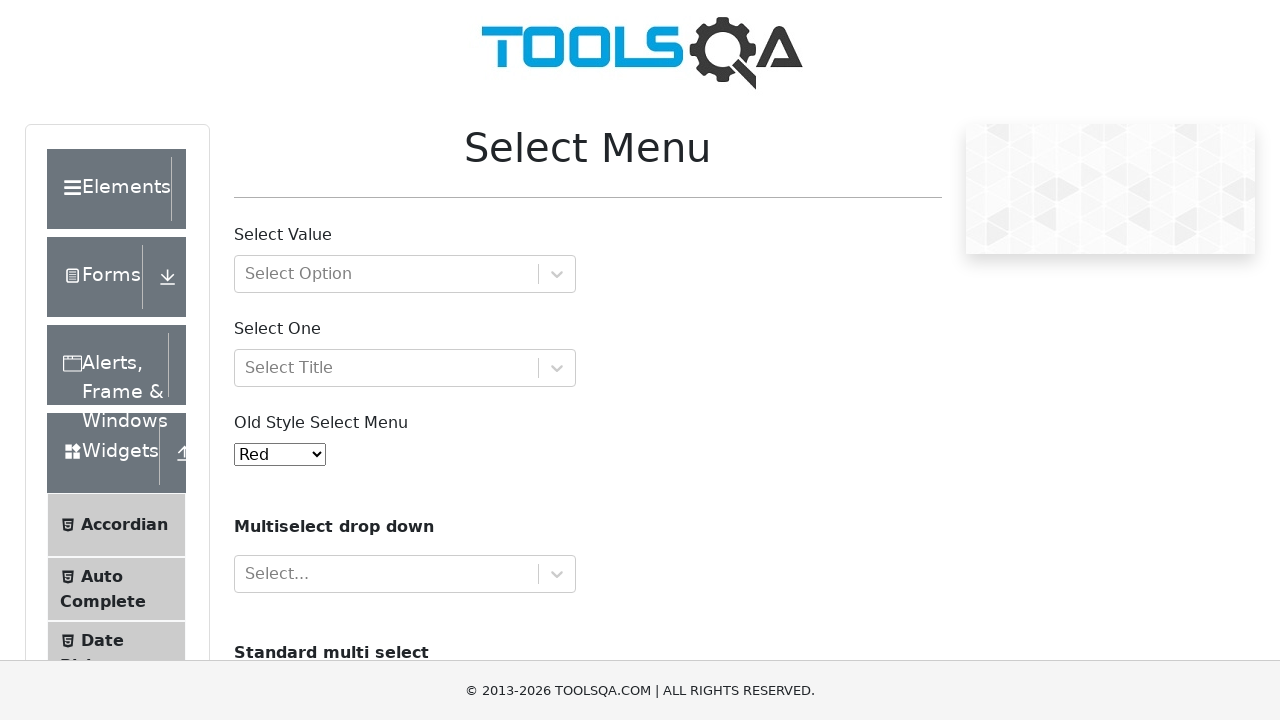

Verified default selected option is 'Red'
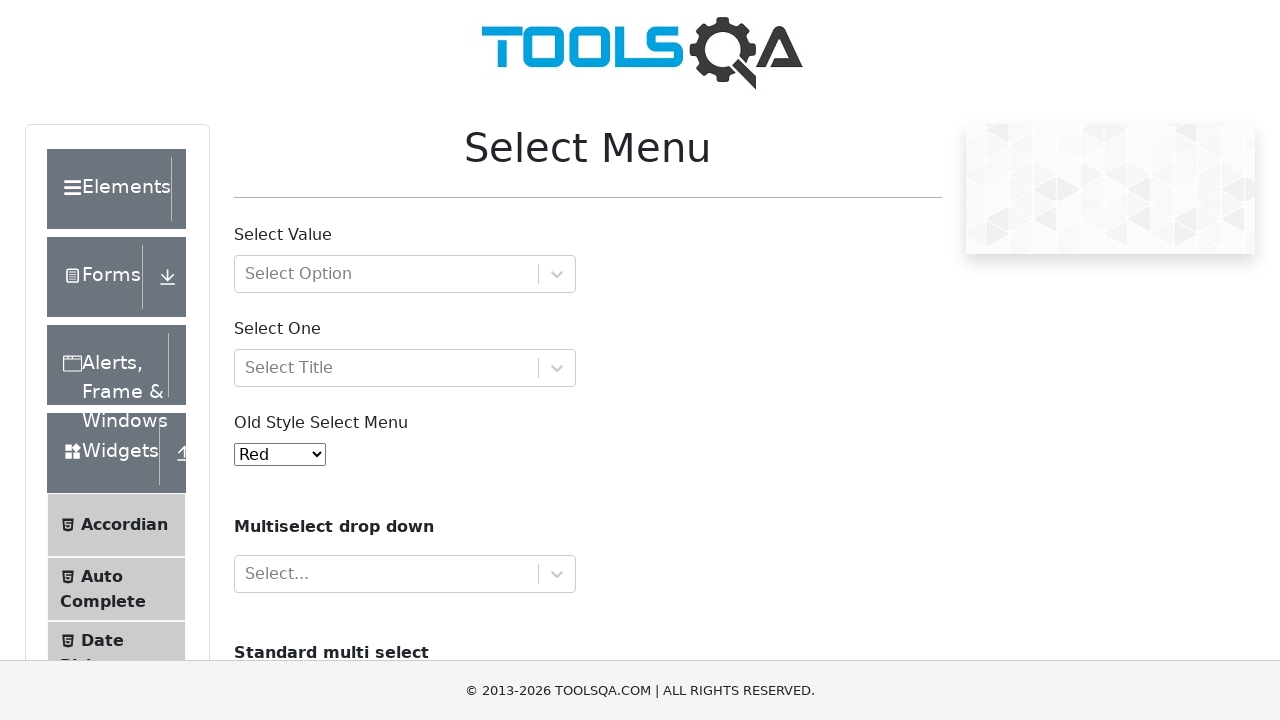

Selected 'Yellow' from the dropdown by visible text on #oldSelectMenu
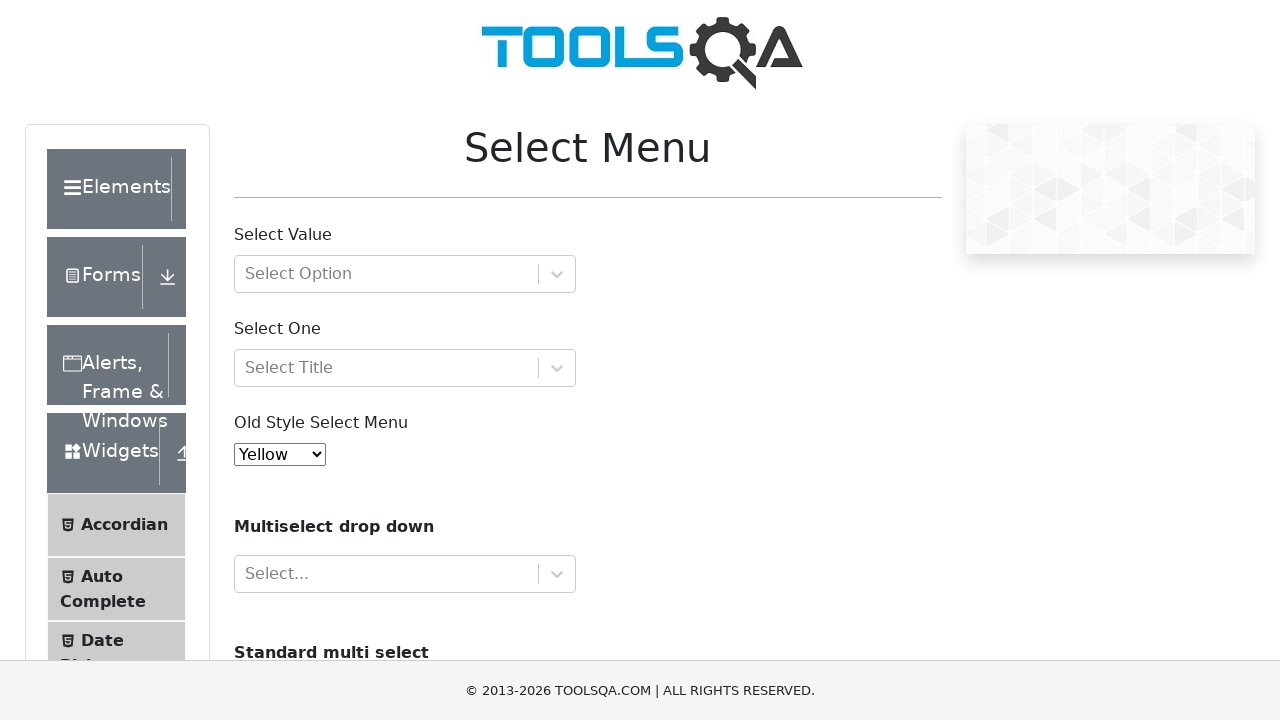

Retrieved the currently selected option text from dropdown
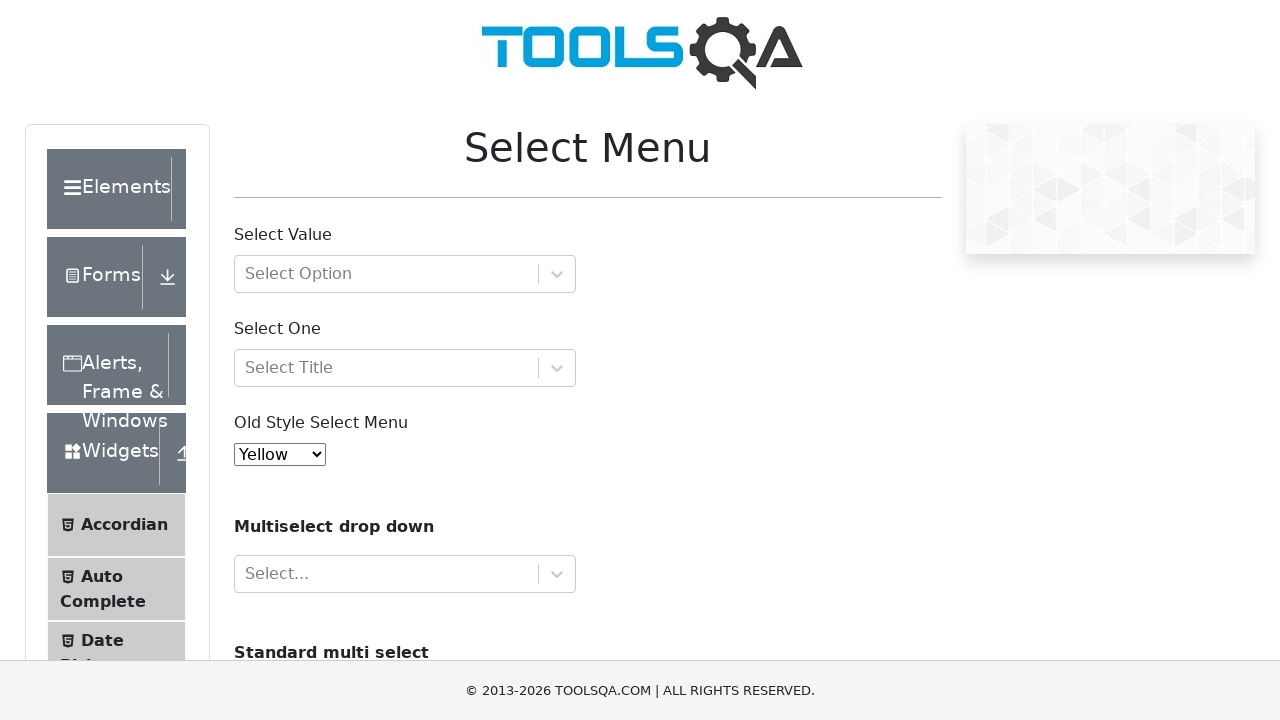

Verified that 'Yellow' is now the selected option
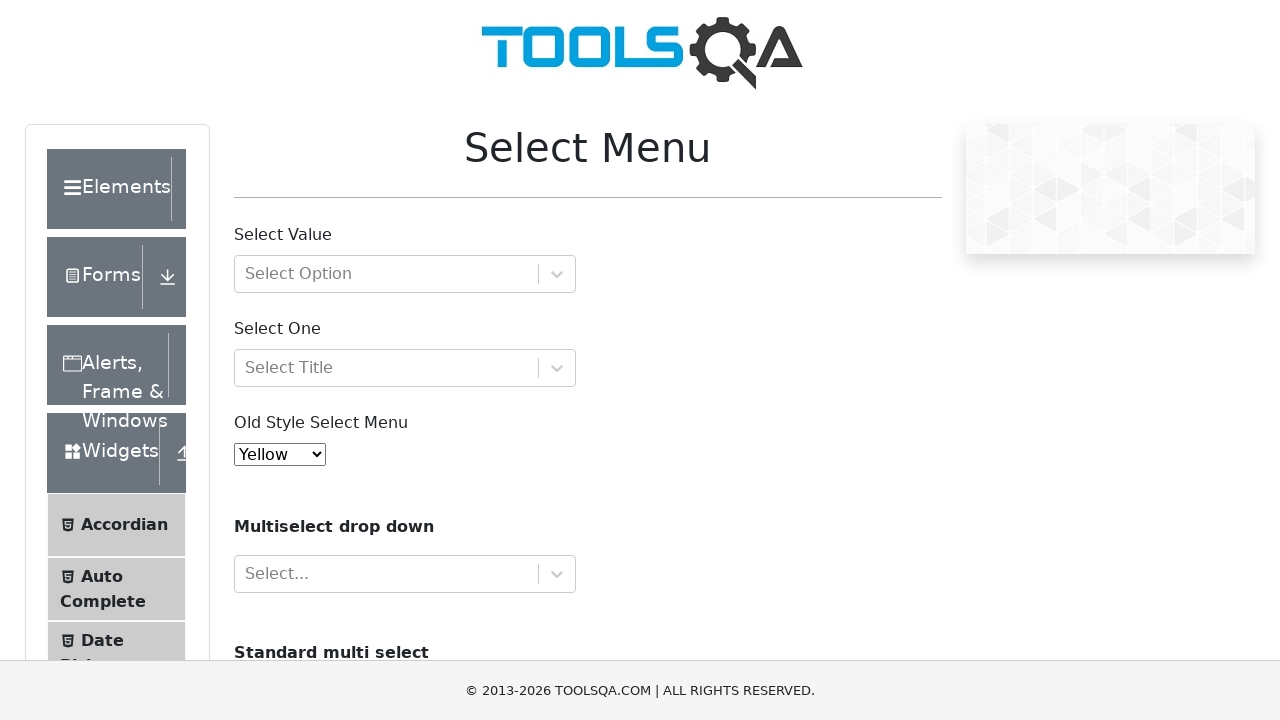

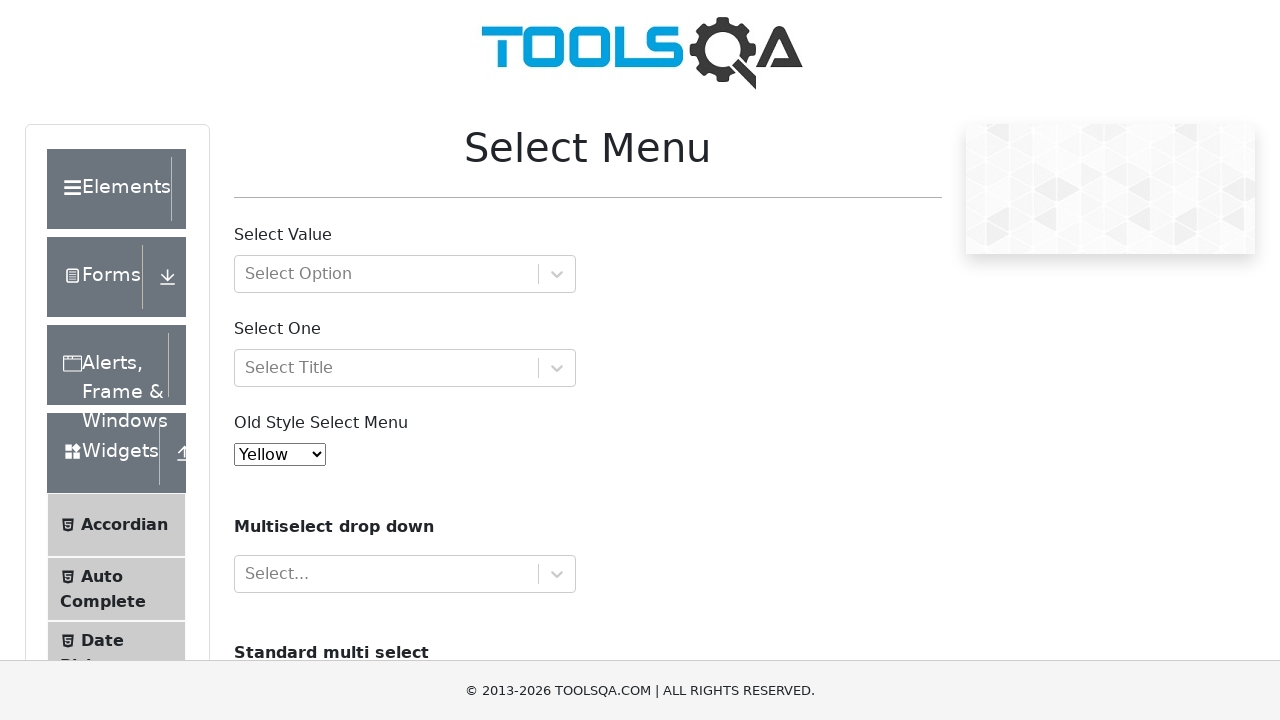